Tests that the home page displays exactly three sliders by navigating through Shop to Home and counting slider images

Starting URL: https://practice.automationtesting.in/

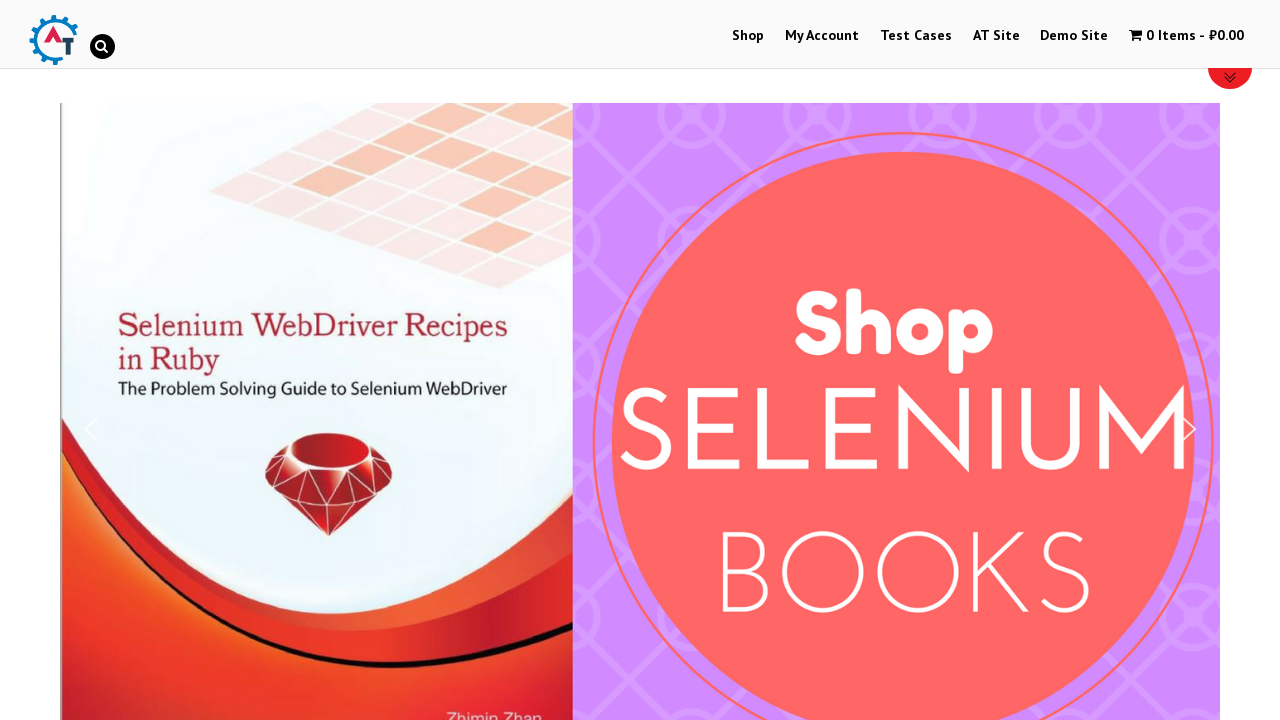

Clicked on Shop link at (748, 36) on text=Shop
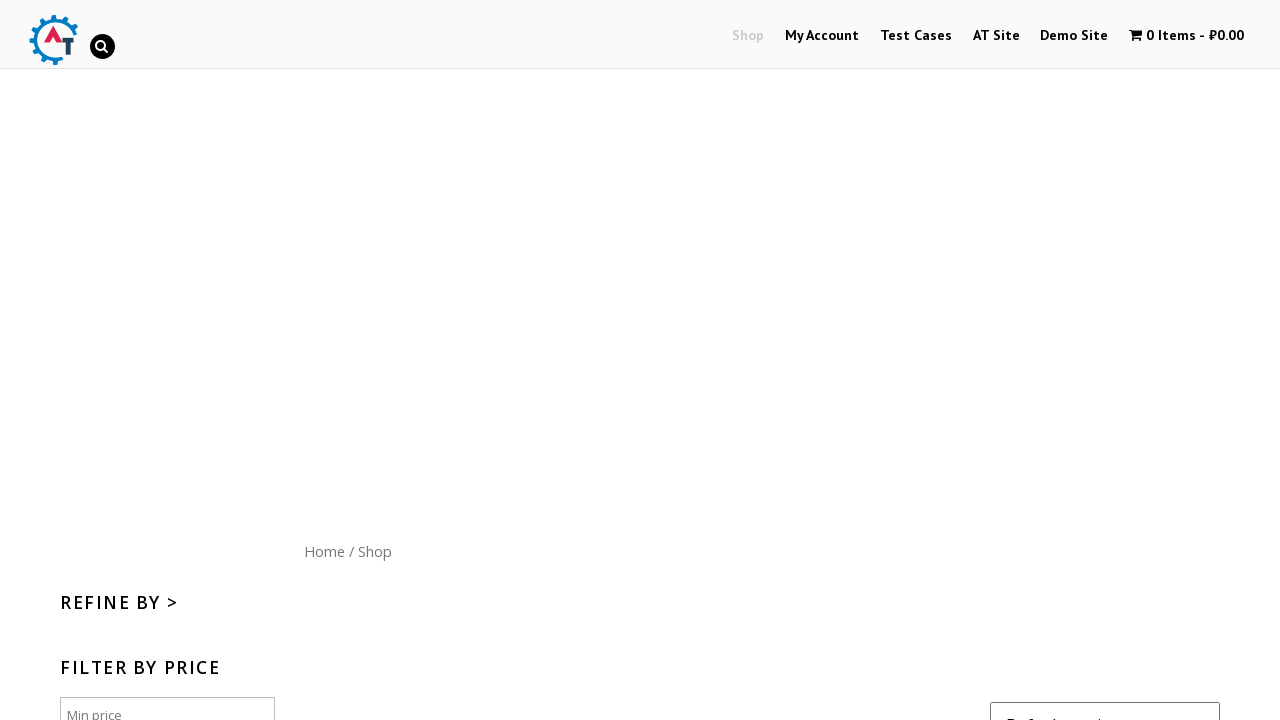

Shop page loaded (networkidle)
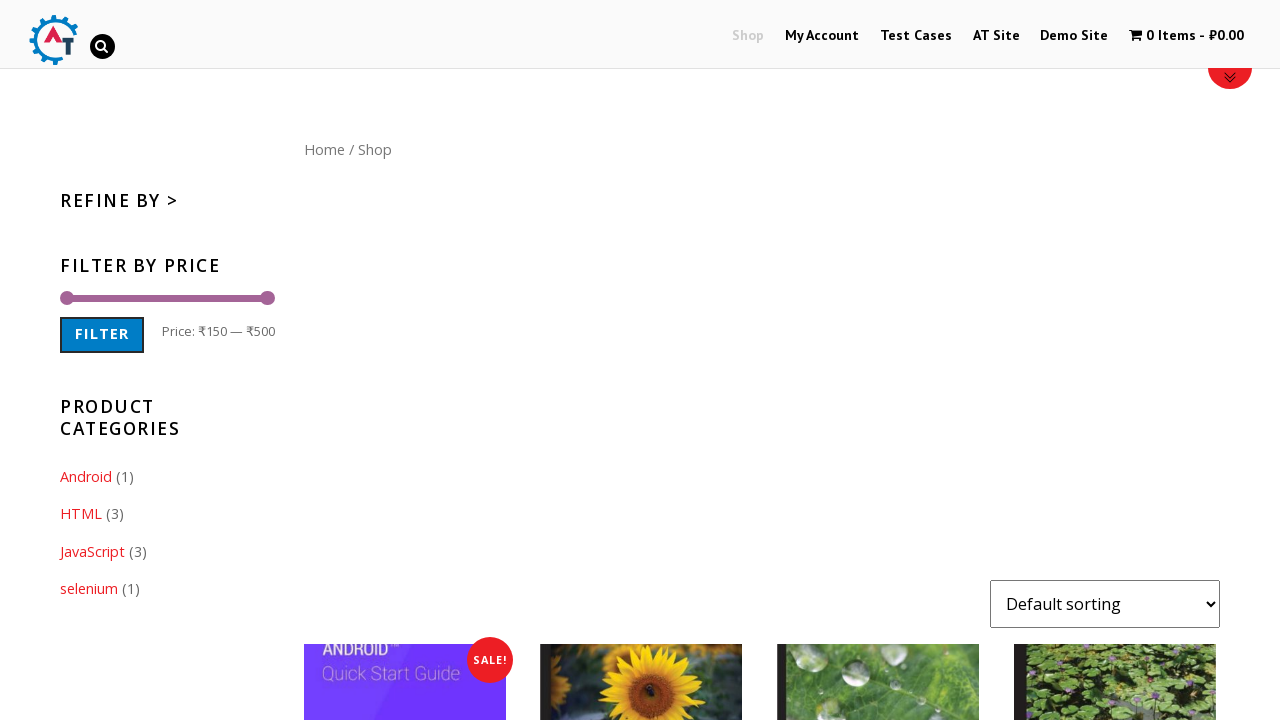

Clicked on Home link at (324, 149) on text=Home
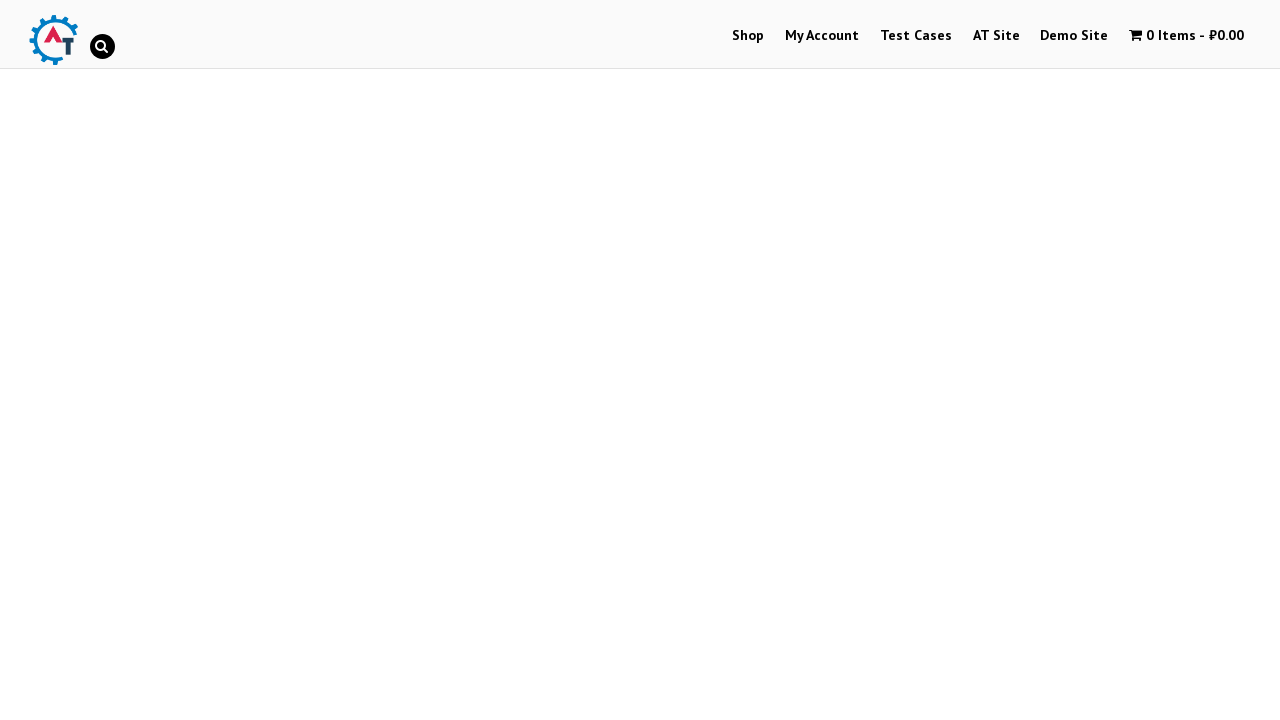

Home page loaded (networkidle)
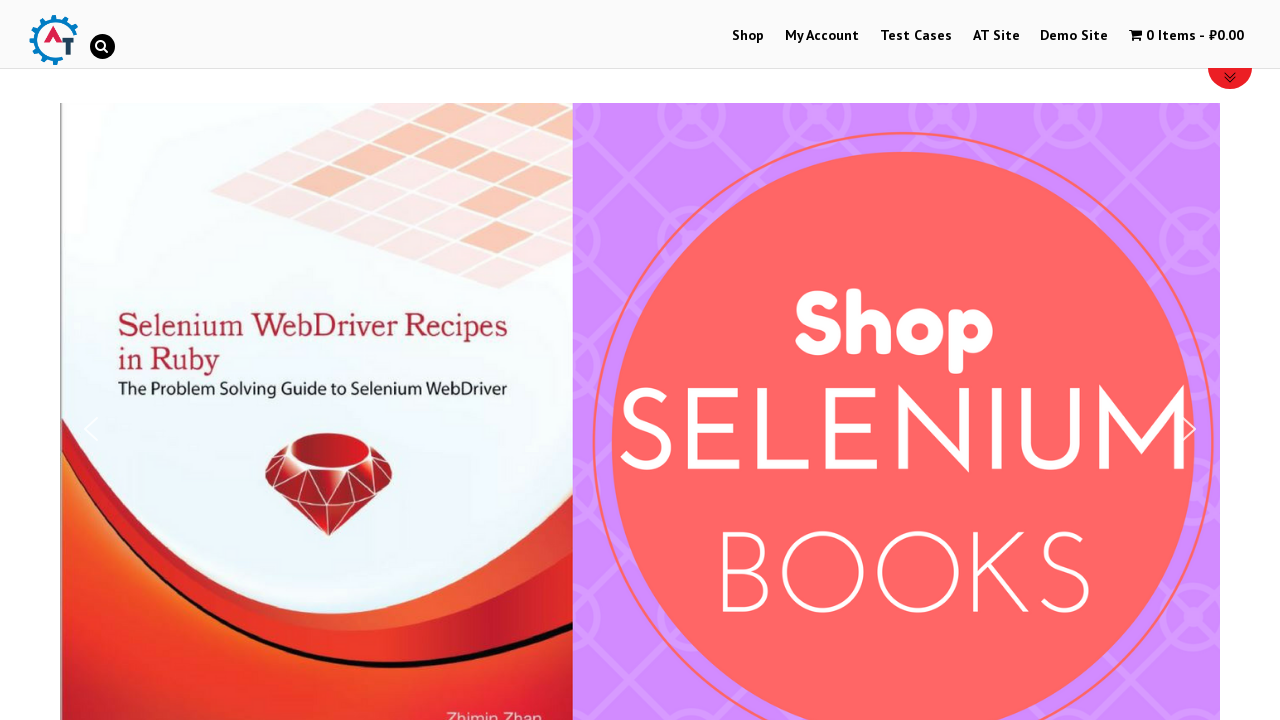

Slider images with data-x='50' are visible
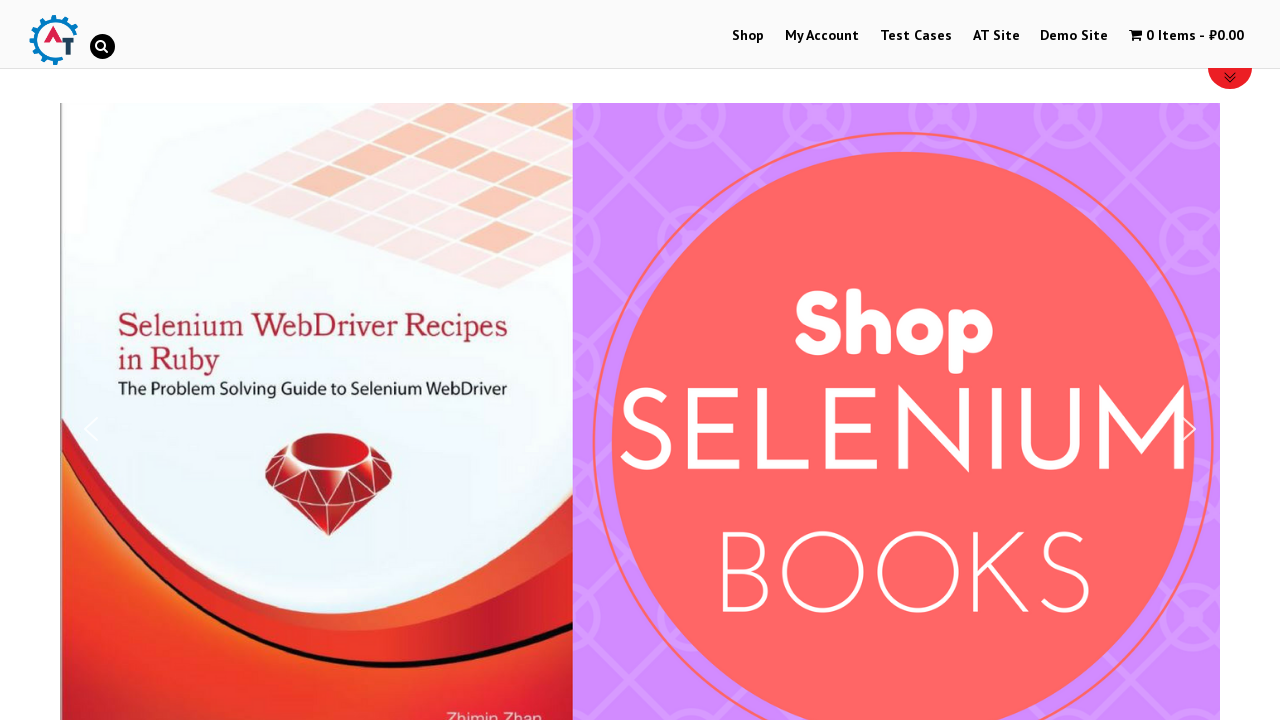

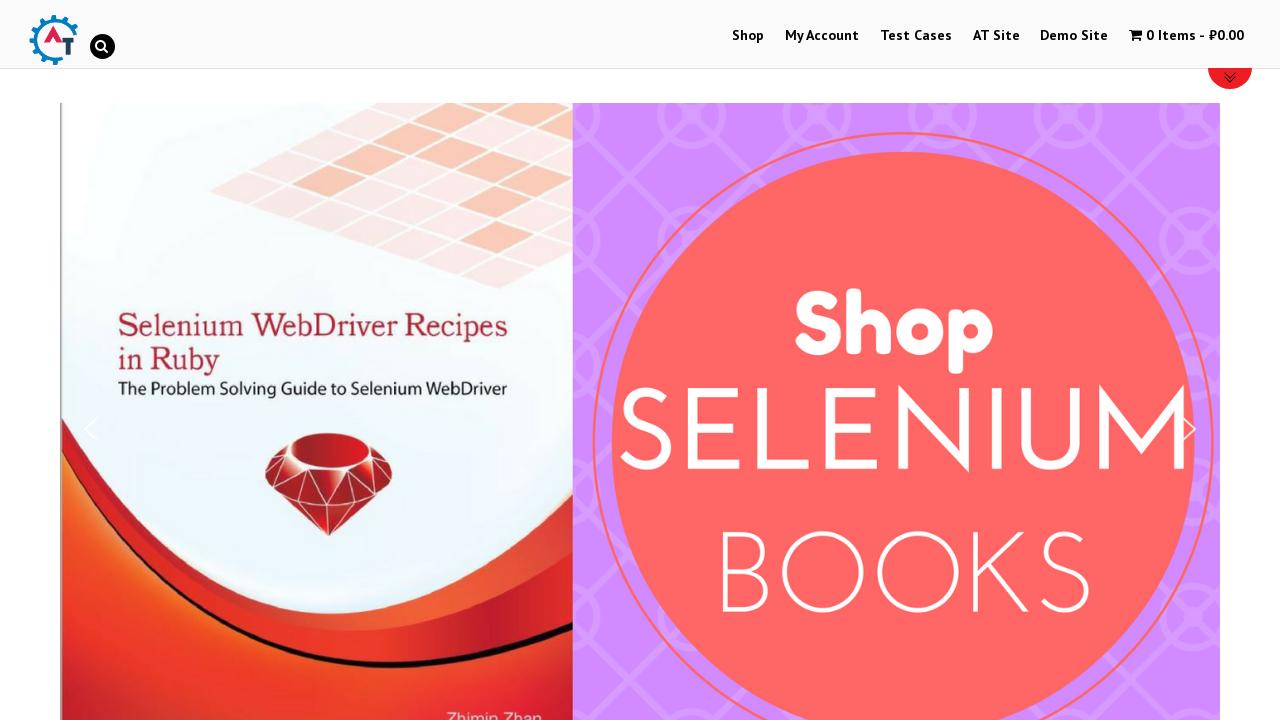